Tests clicking a button with a dynamic ID on a UI testing playground page designed to demonstrate handling elements with changing IDs.

Starting URL: http://uitestingplayground.com/dynamicid

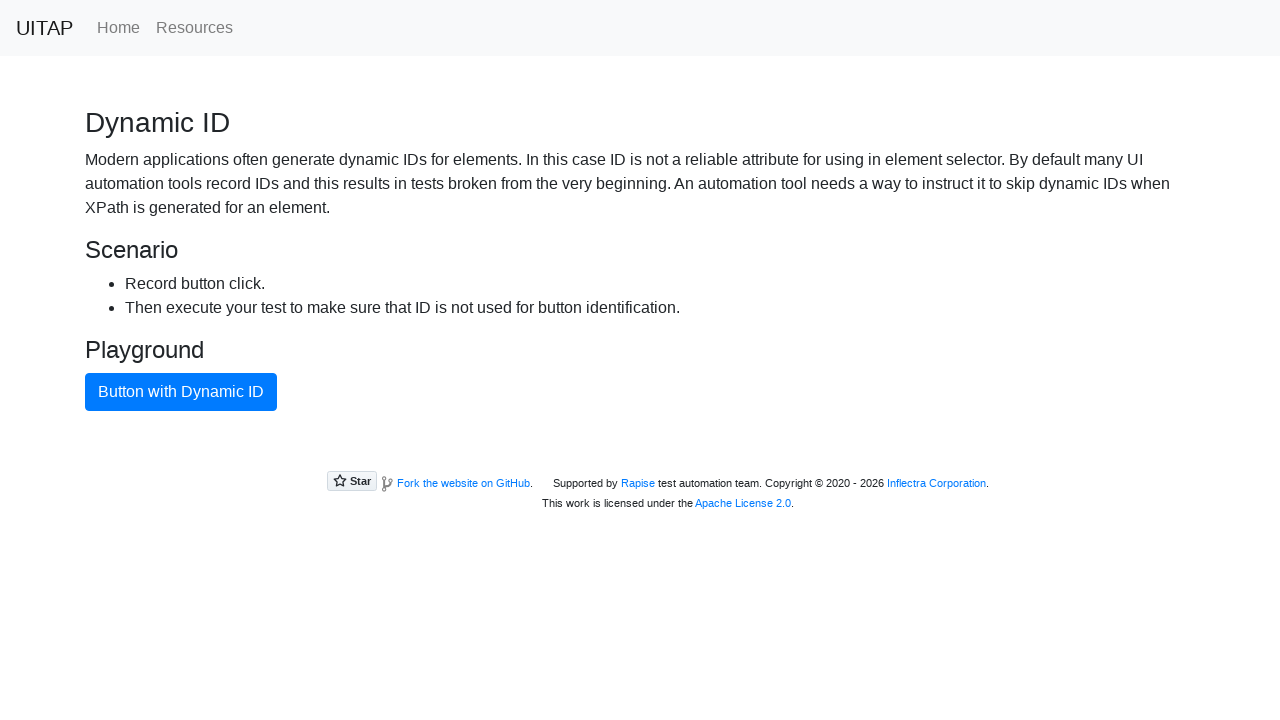

Navigated to UI testing playground dynamic ID page
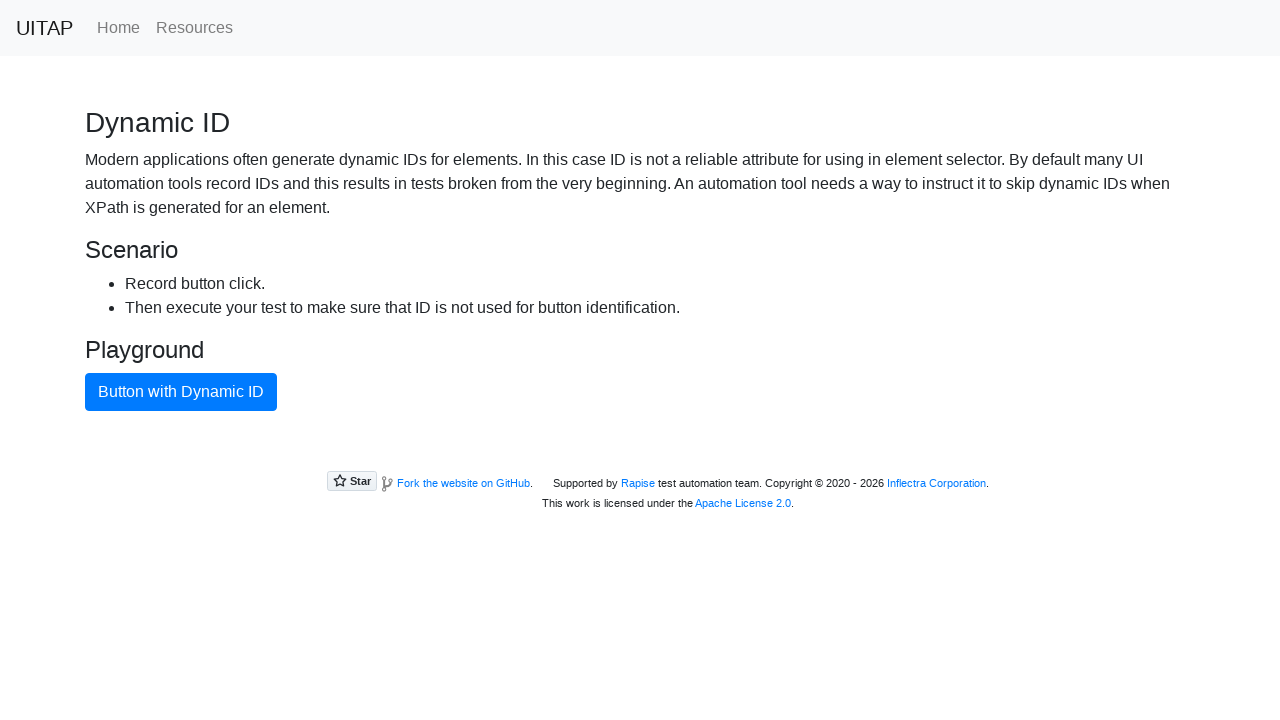

Clicked button with dynamic ID using class and text selector at (181, 392) on button.btn-primary:has-text('Button with Dynamic ID')
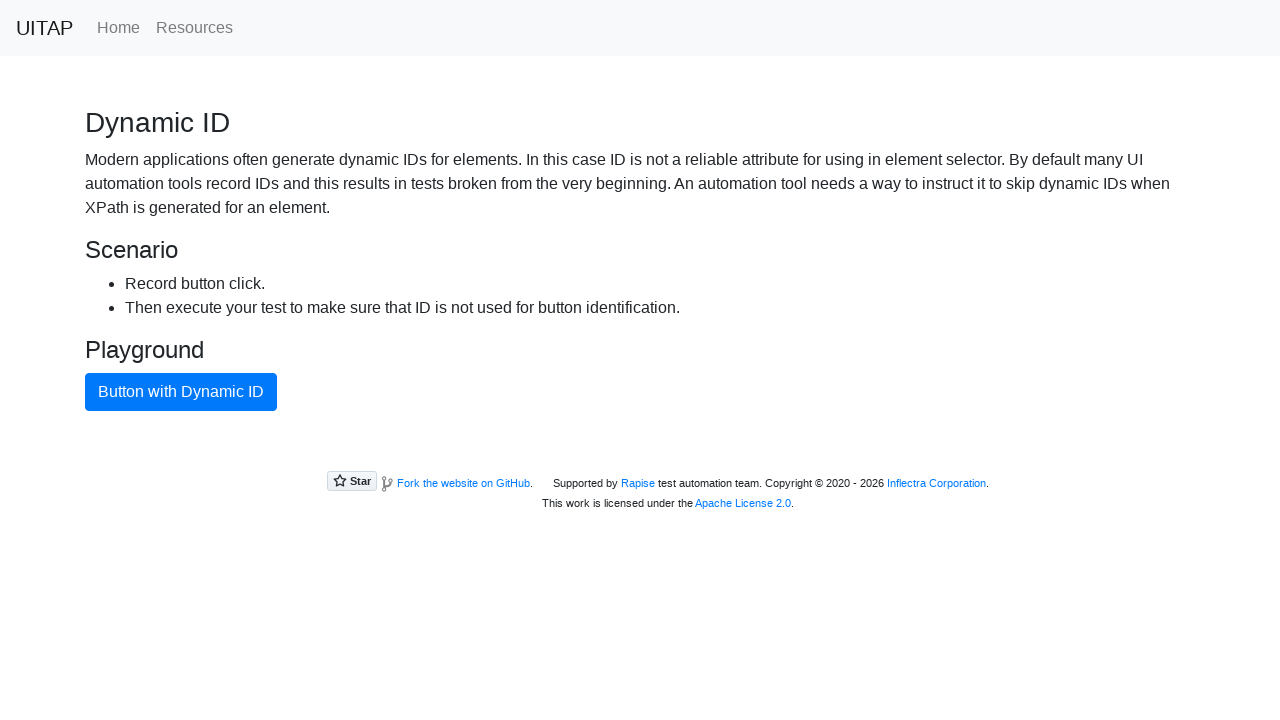

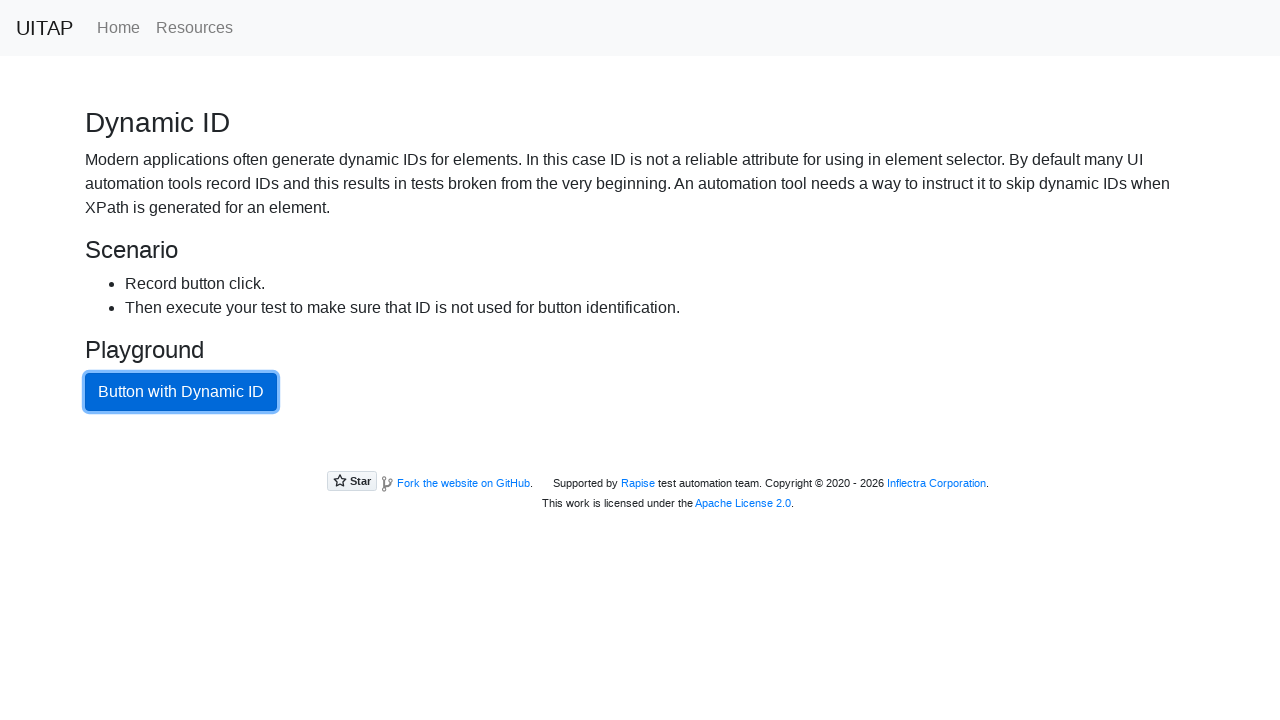